Clicks a button, accepts an alert dialog, then solves a math captcha on the resulting page

Starting URL: http://suninjuly.github.io/alert_accept.html

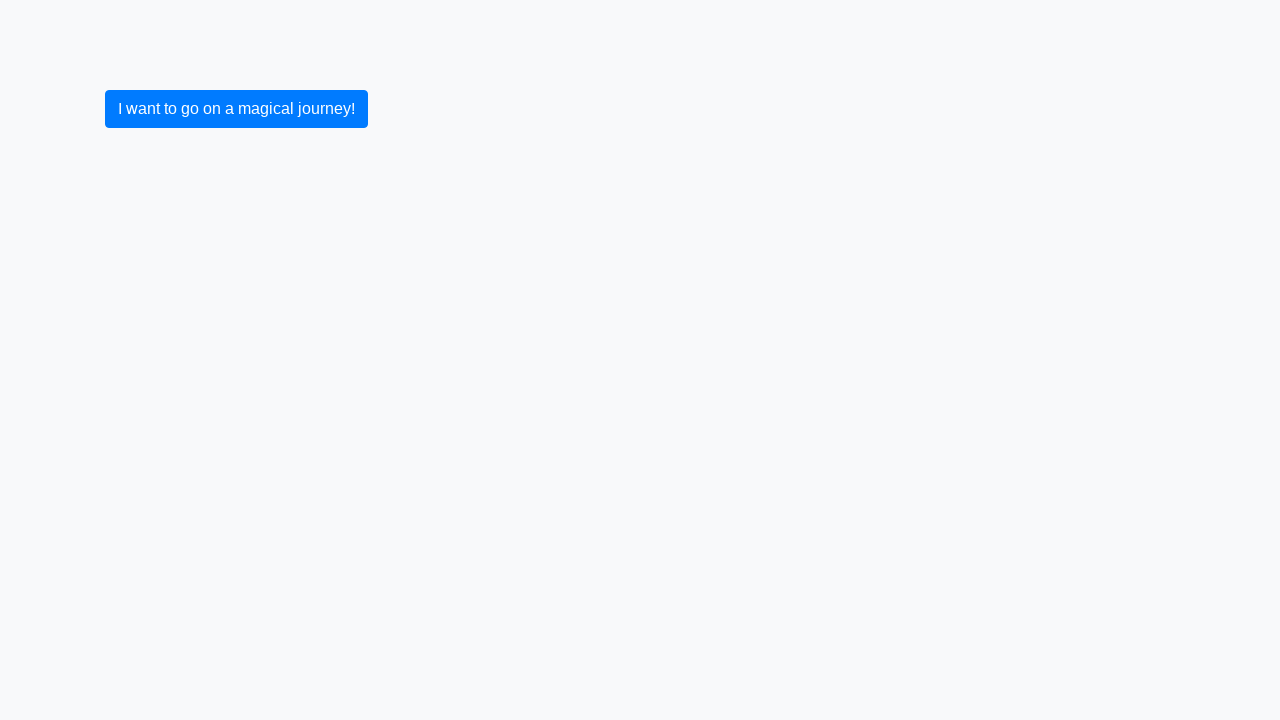

Set up dialog handler to accept alerts
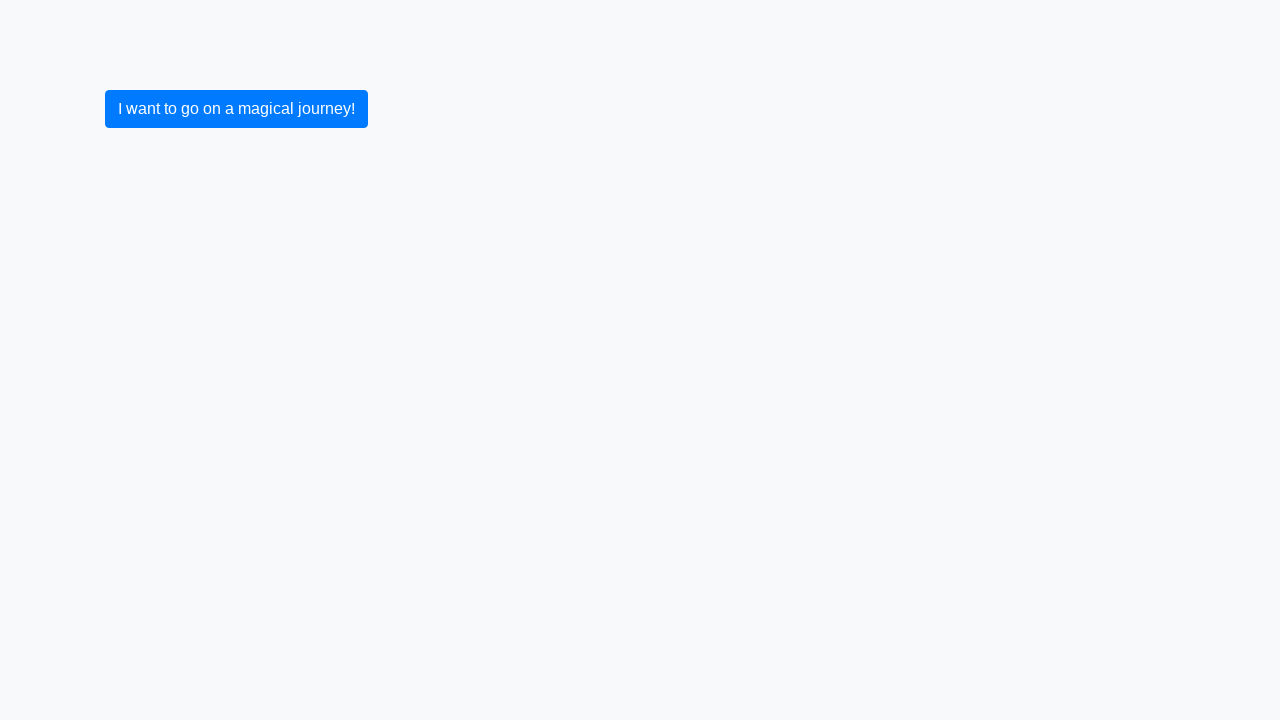

Clicked submit button at (236, 109) on [type='submit']
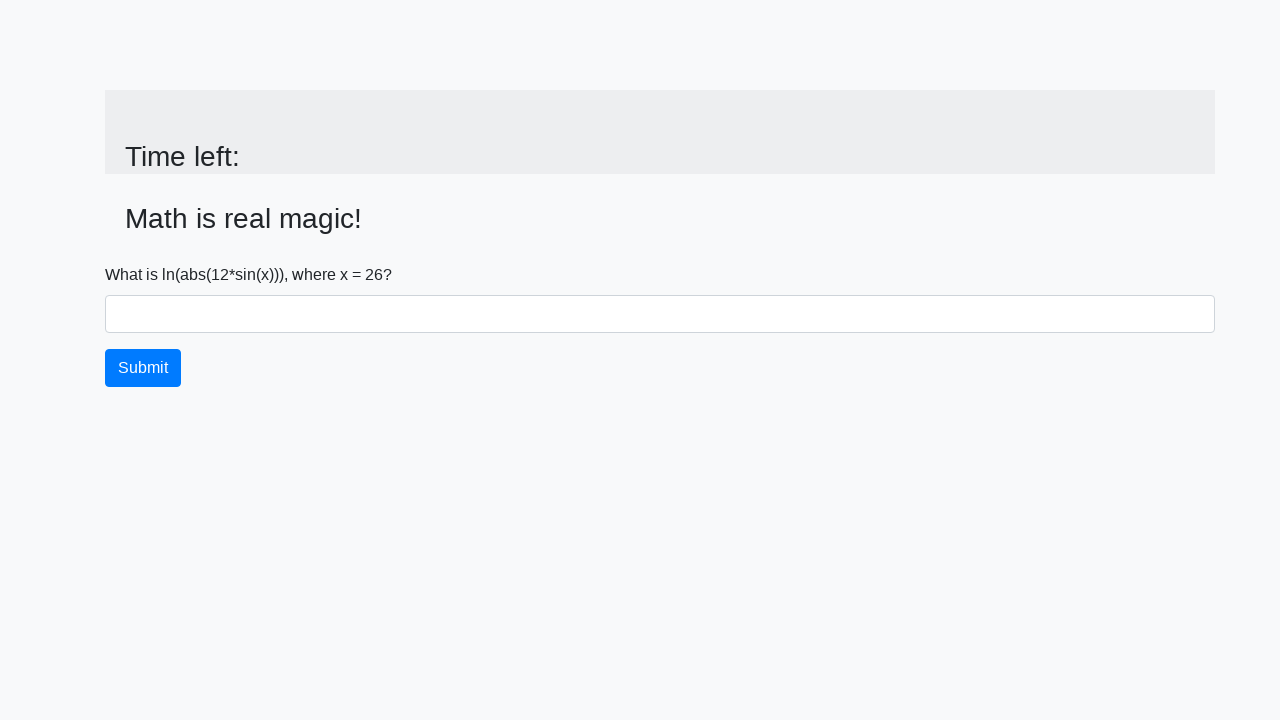

Alert dialog accepted and new page loaded with input value field
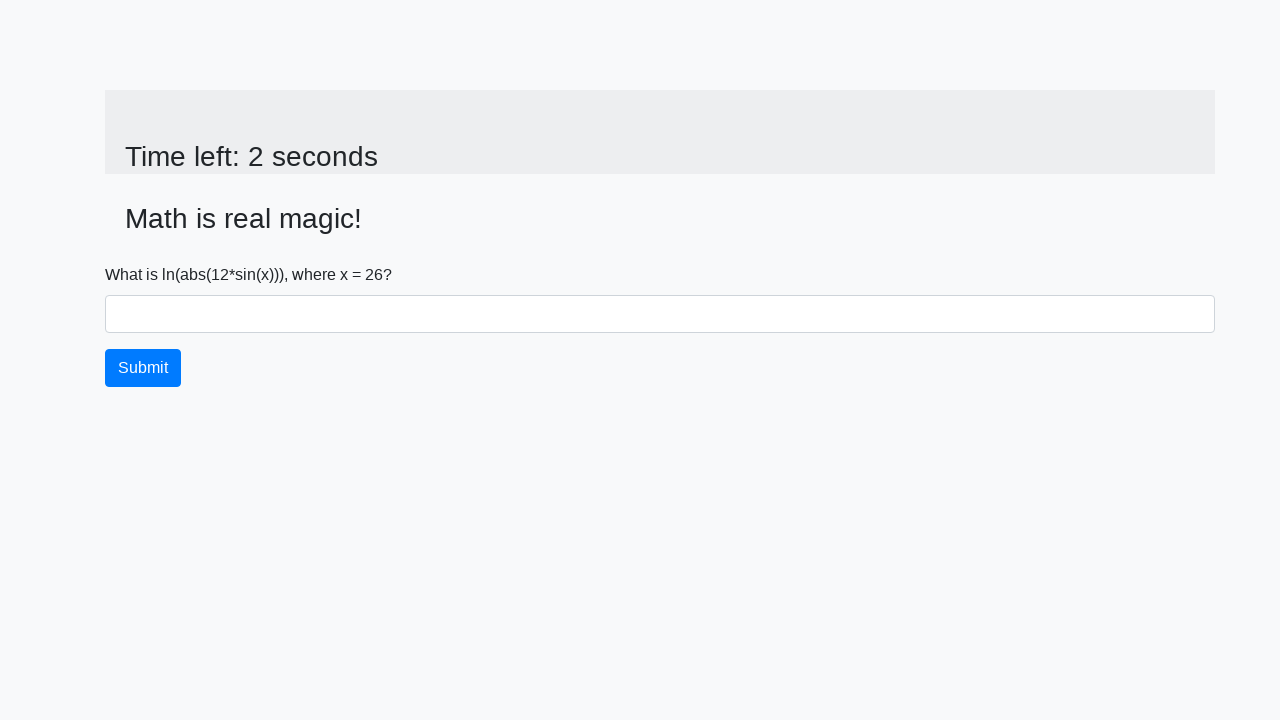

Retrieved x value from input_value field
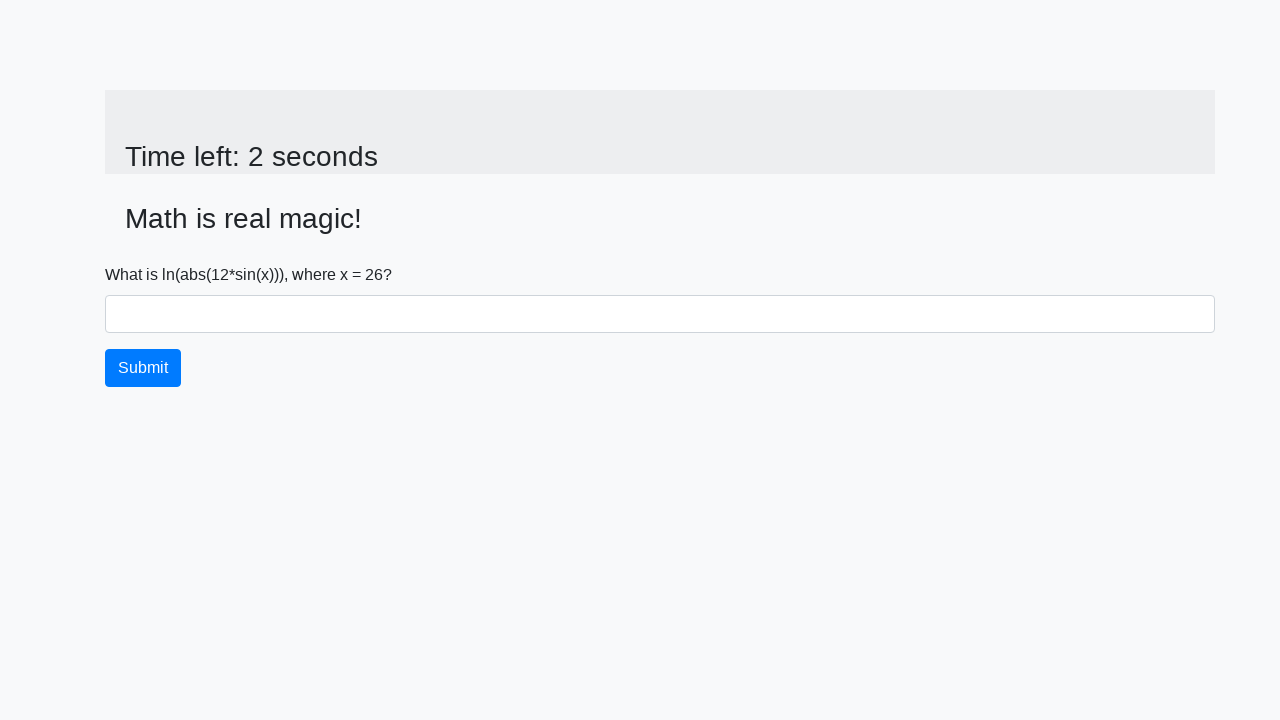

Parsed x value as integer: 26
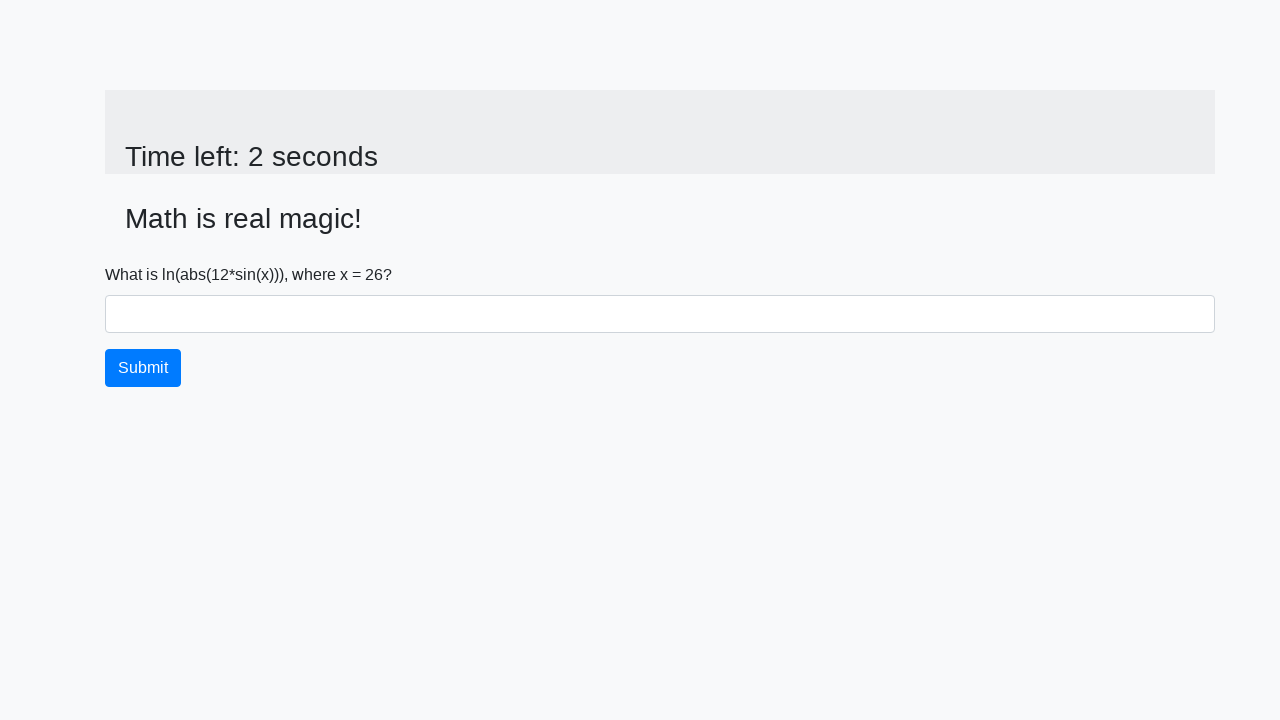

Calculated math captcha answer: 2.2138305327161727
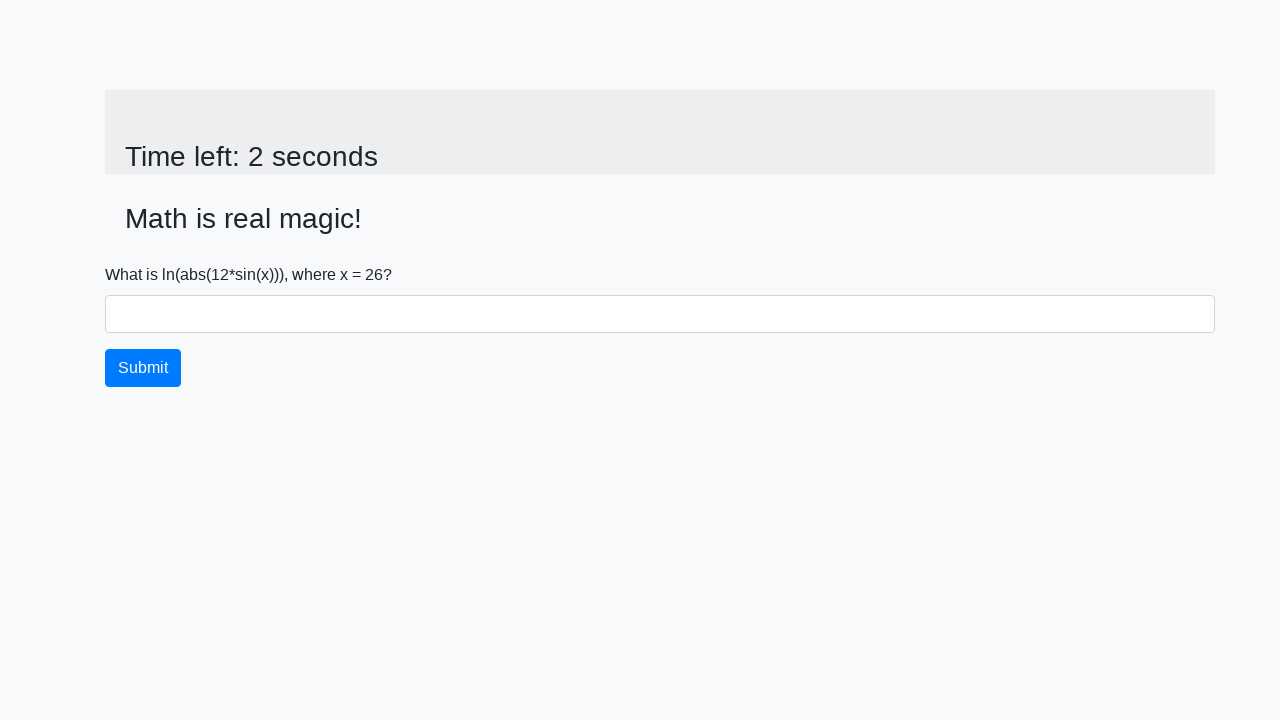

Filled answer field with calculated result on #answer
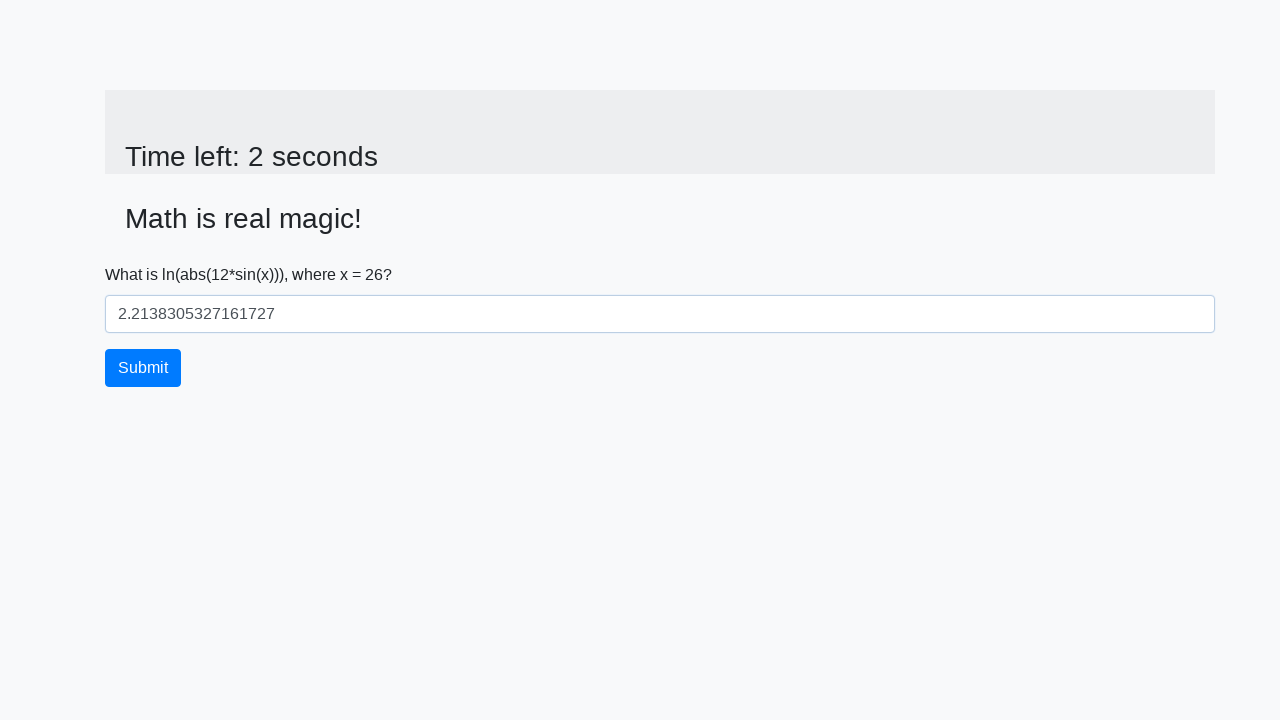

Clicked submit button to complete captcha at (143, 368) on .btn
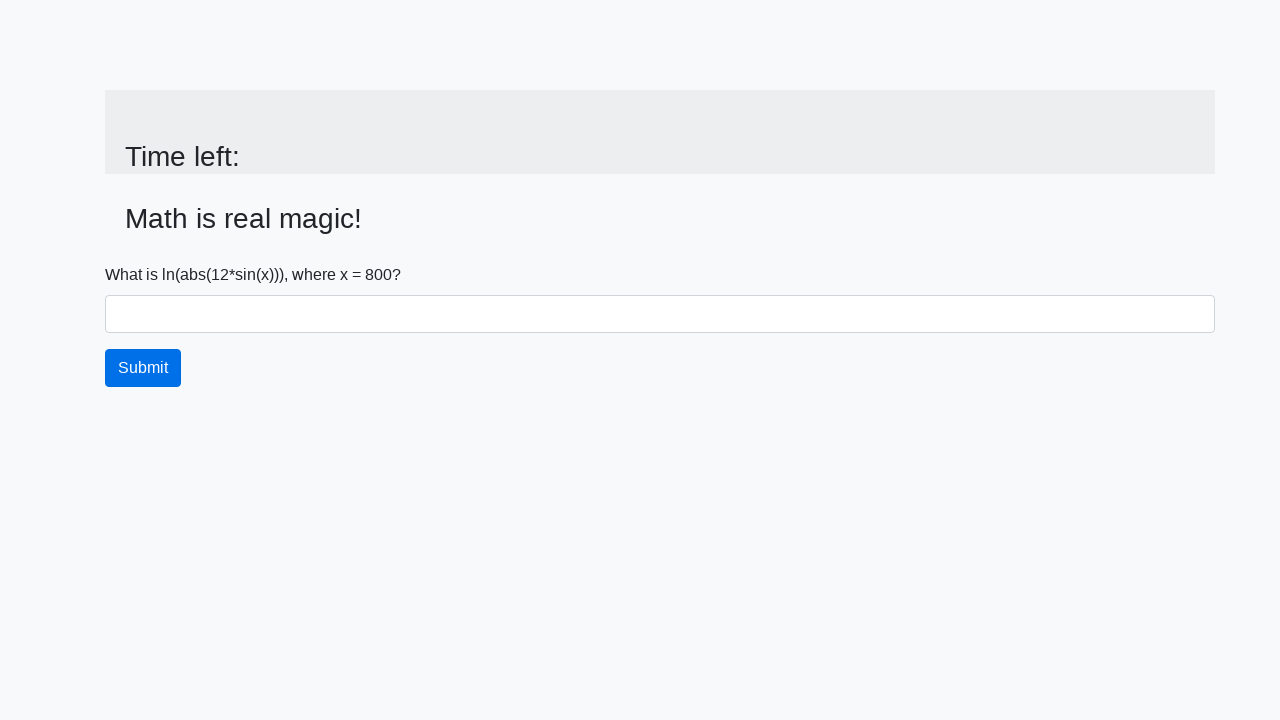

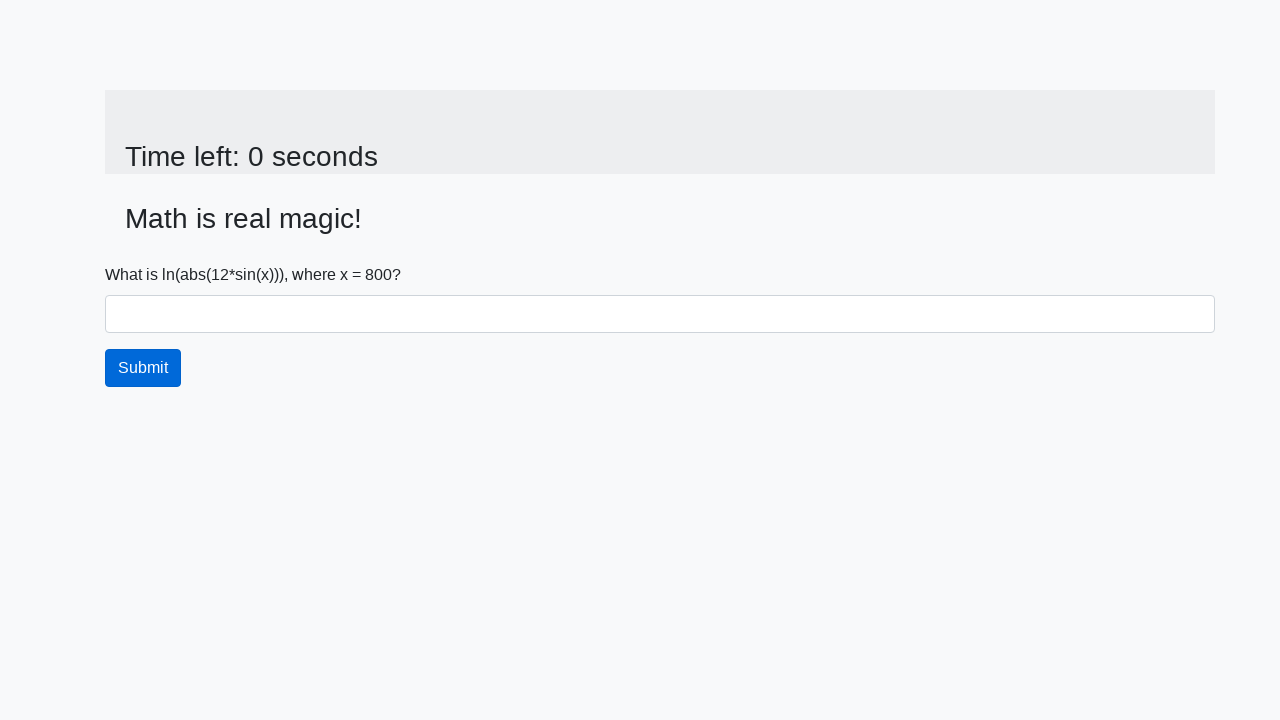